Tests that entered text is trimmed when editing a todo item

Starting URL: https://demo.playwright.dev/todomvc

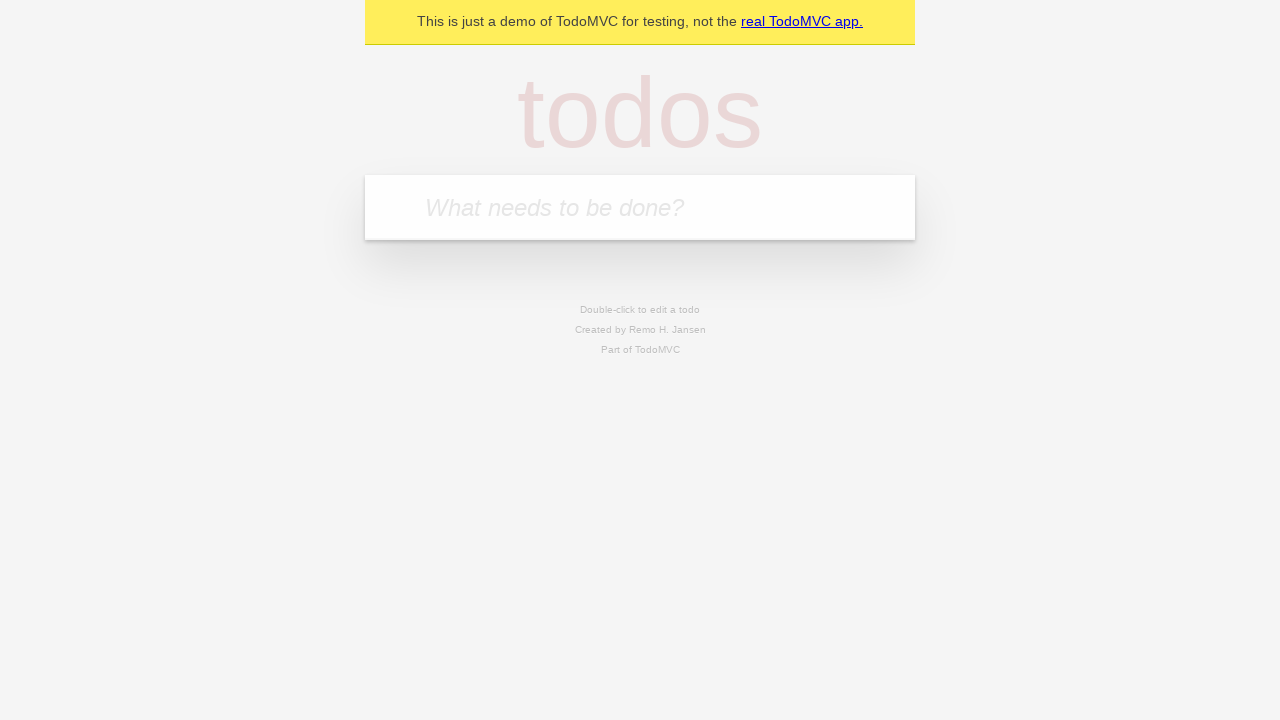

Located the 'What needs to be done?' input field
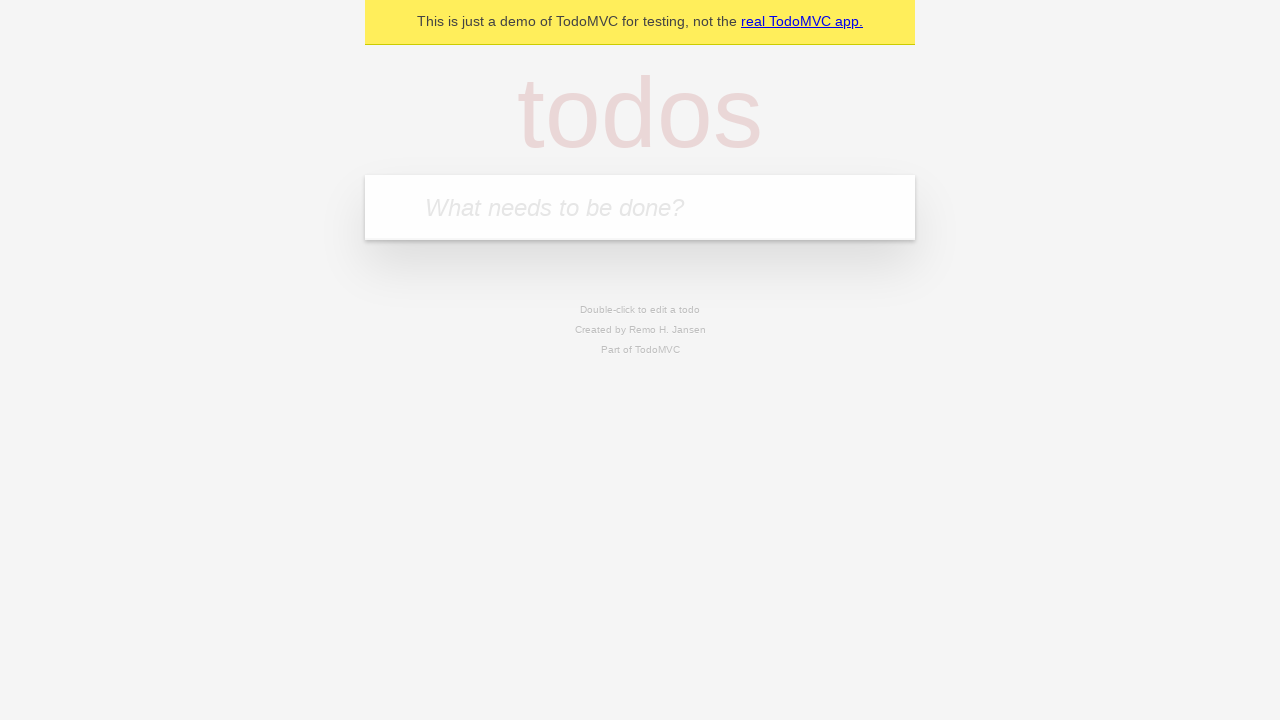

Filled todo input with 'buy some cheese' on internal:attr=[placeholder="What needs to be done?"i]
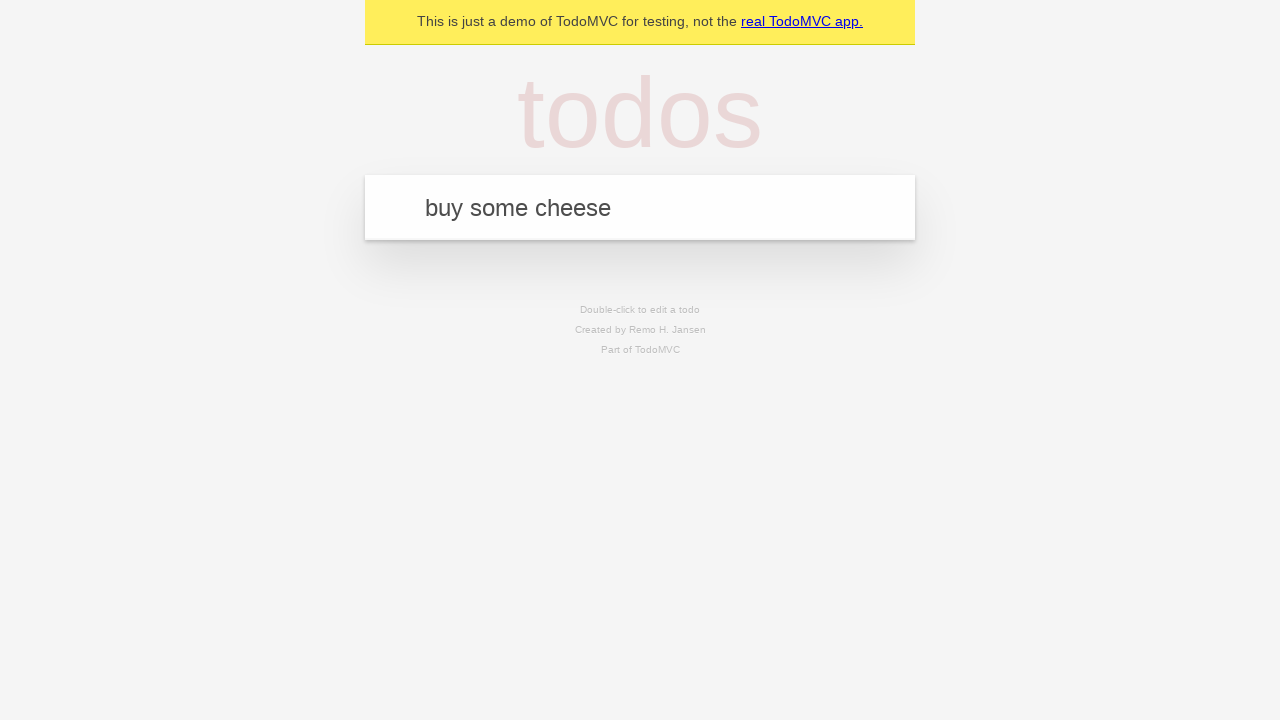

Pressed Enter to create todo 'buy some cheese' on internal:attr=[placeholder="What needs to be done?"i]
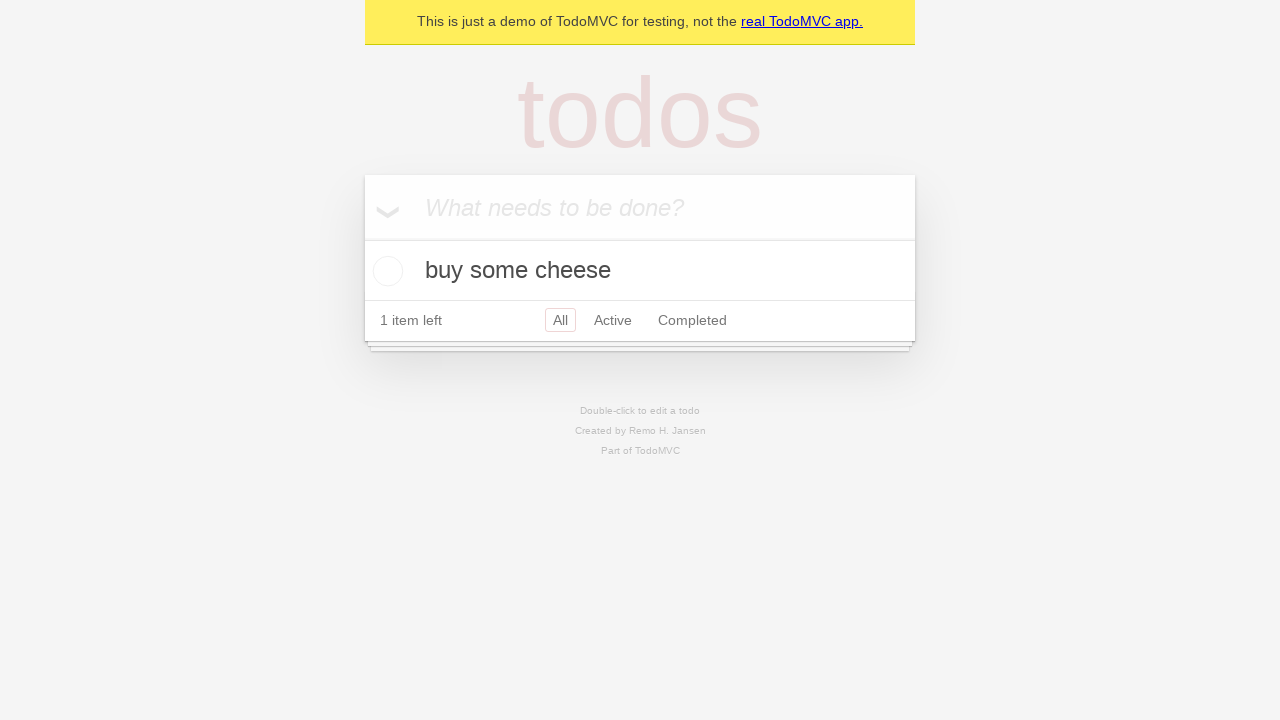

Filled todo input with 'feed the cat' on internal:attr=[placeholder="What needs to be done?"i]
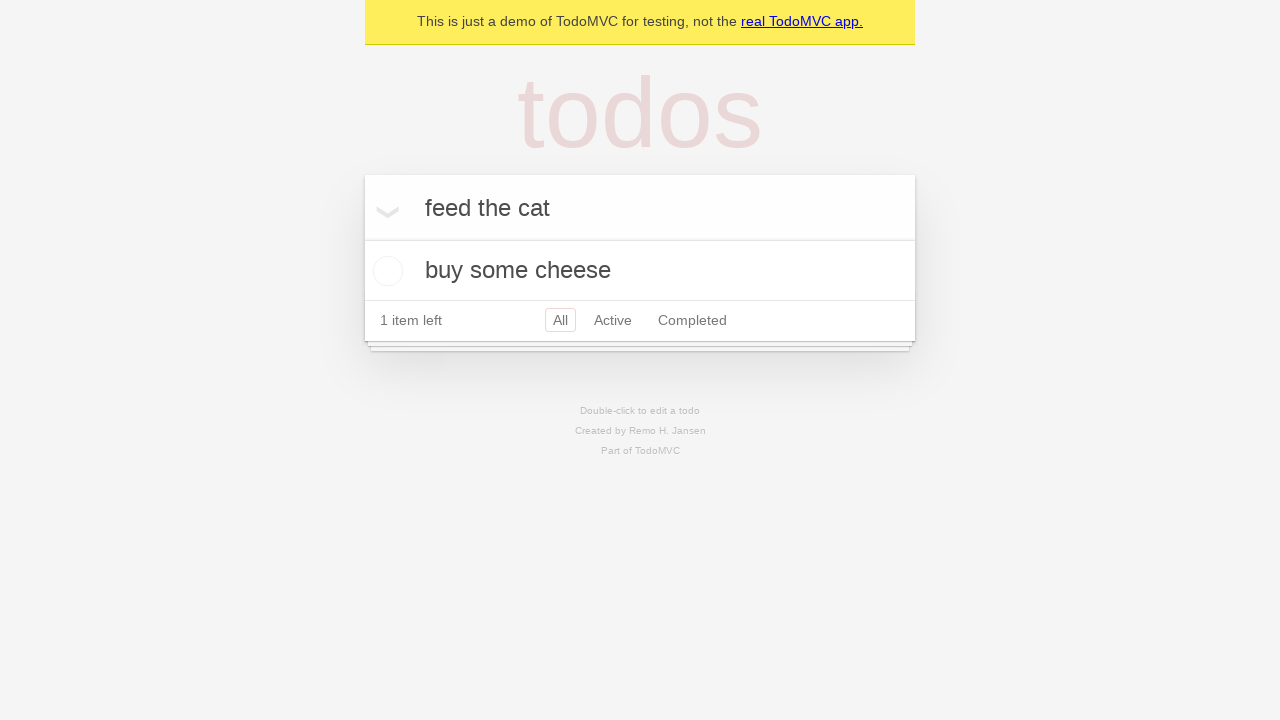

Pressed Enter to create todo 'feed the cat' on internal:attr=[placeholder="What needs to be done?"i]
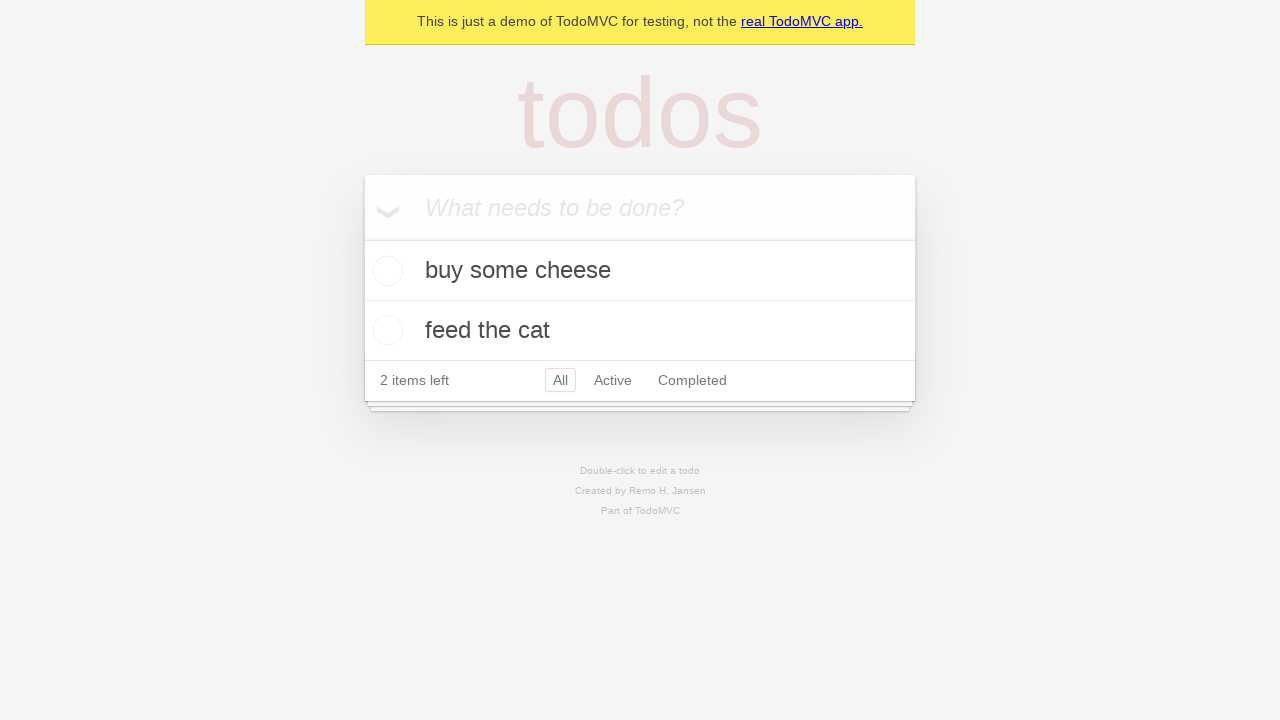

Filled todo input with 'book a doctors appointment' on internal:attr=[placeholder="What needs to be done?"i]
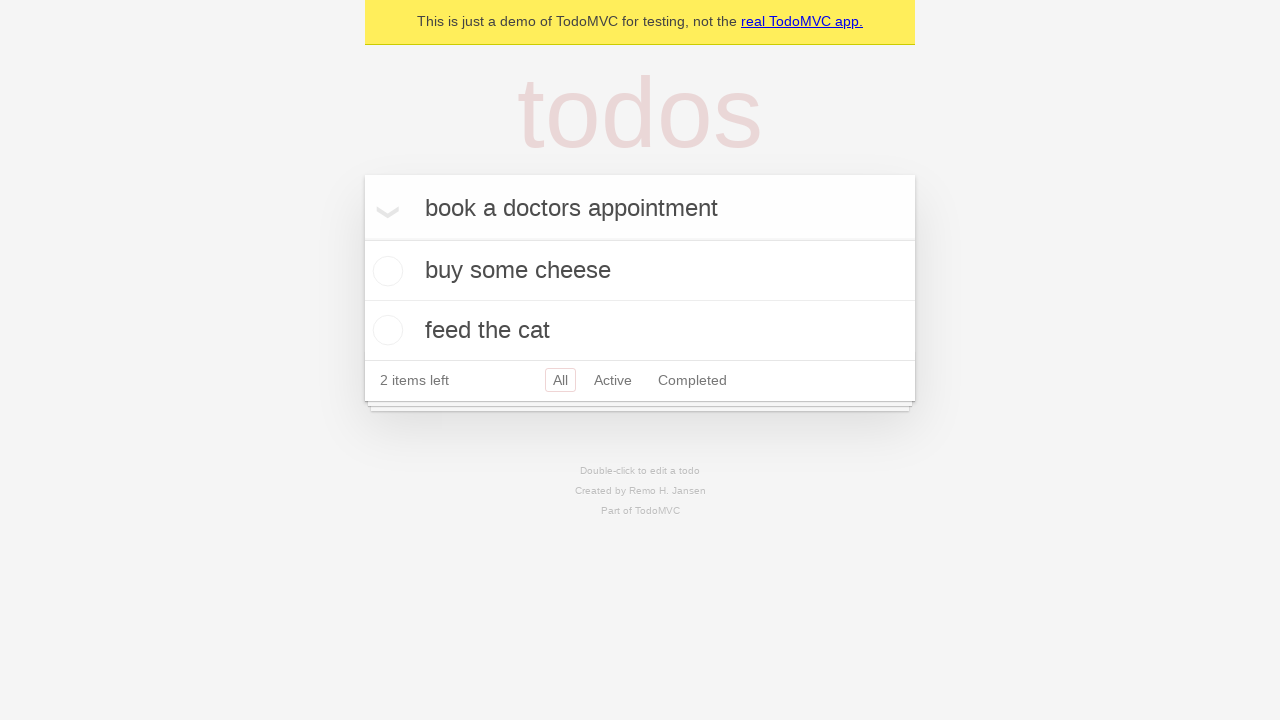

Pressed Enter to create todo 'book a doctors appointment' on internal:attr=[placeholder="What needs to be done?"i]
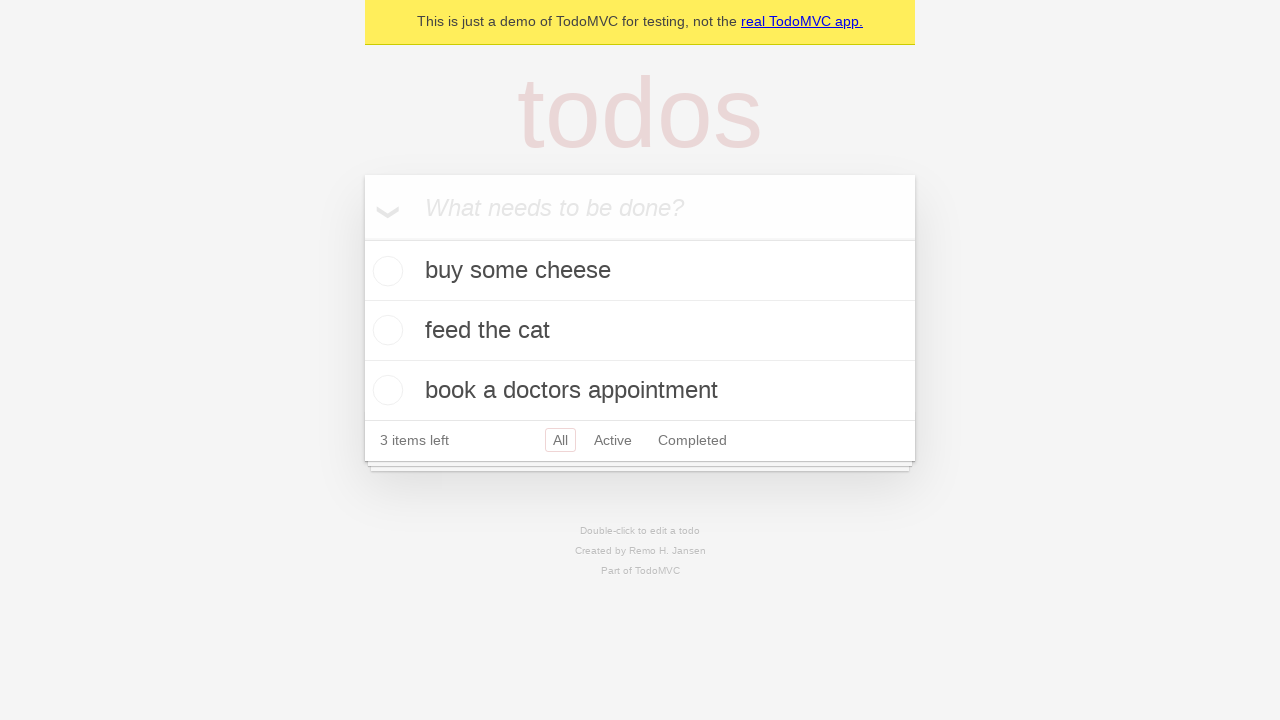

Waited for all 3 todo items to be created
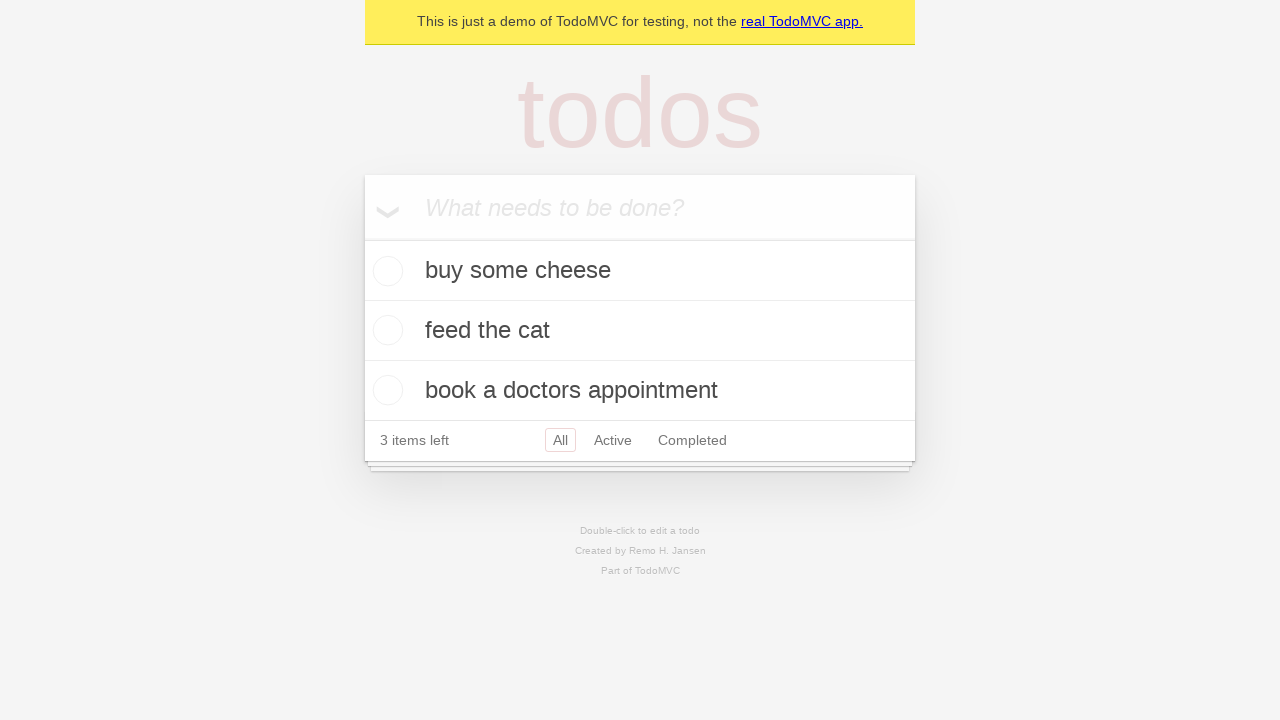

Located all todo items
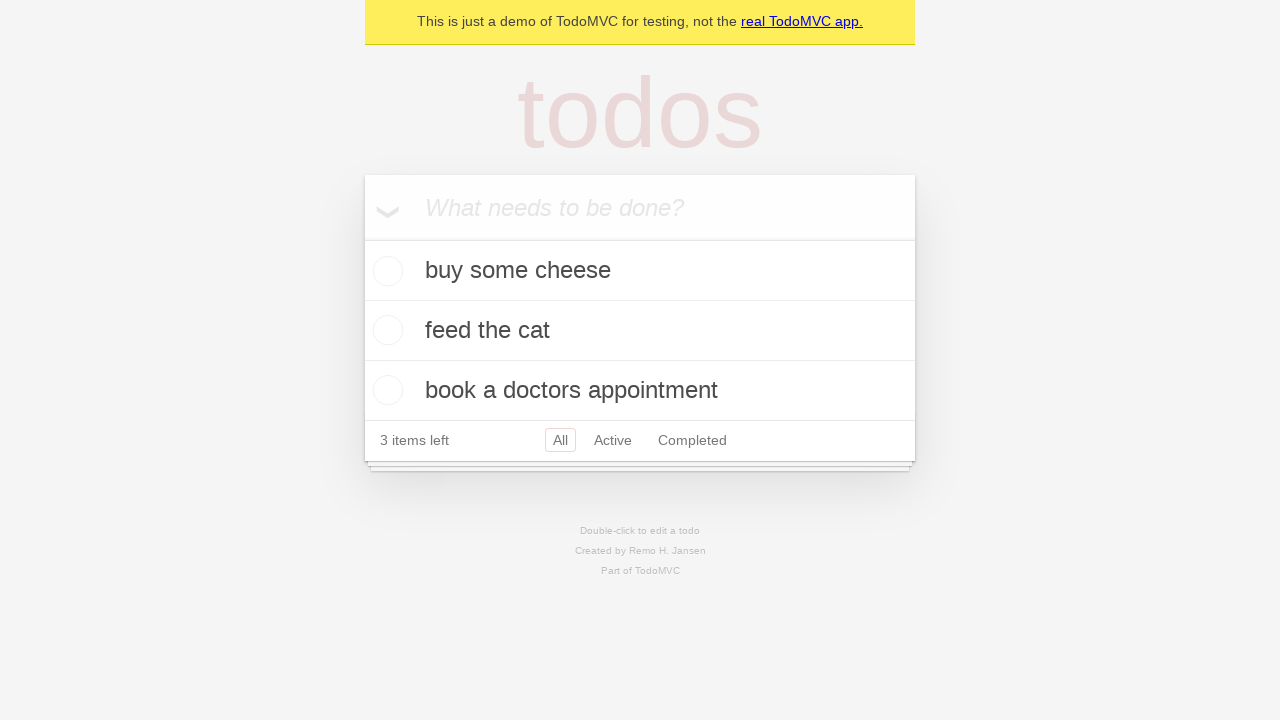

Double-clicked the second todo item to enter edit mode at (640, 331) on internal:testid=[data-testid="todo-item"s] >> nth=1
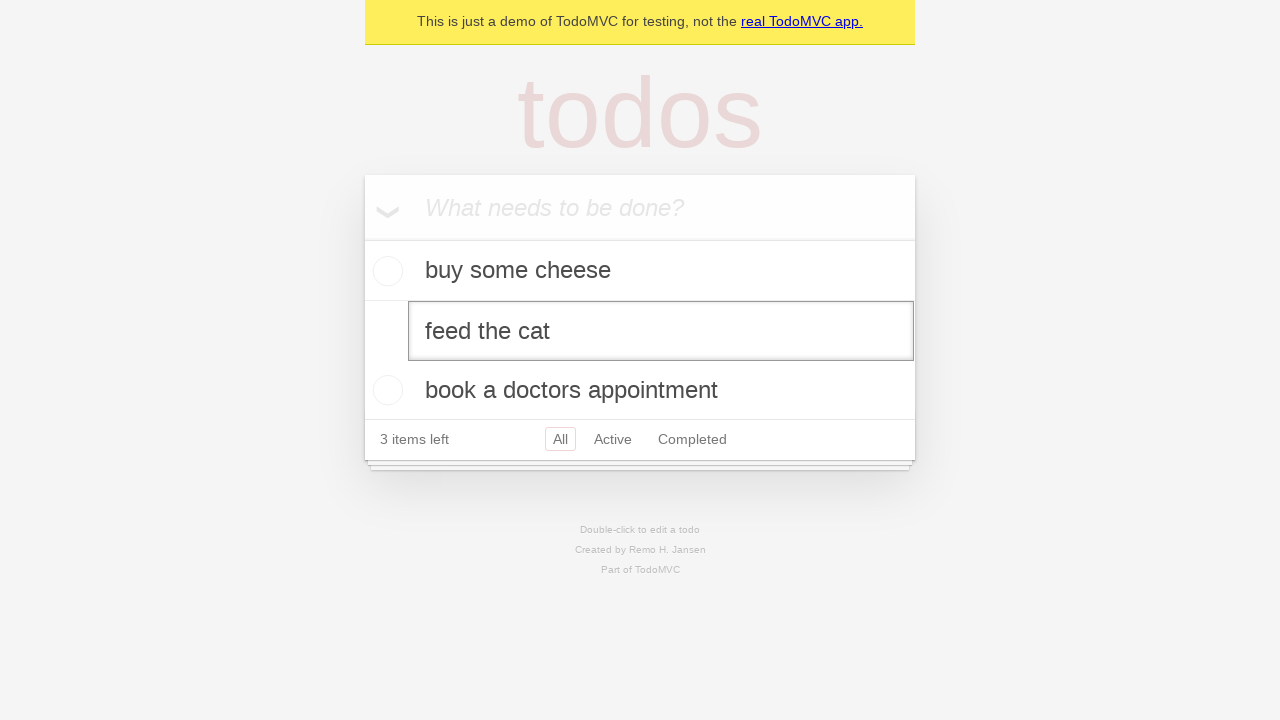

Filled edit field with text containing leading and trailing whitespace on internal:testid=[data-testid="todo-item"s] >> nth=1 >> internal:role=textbox[nam
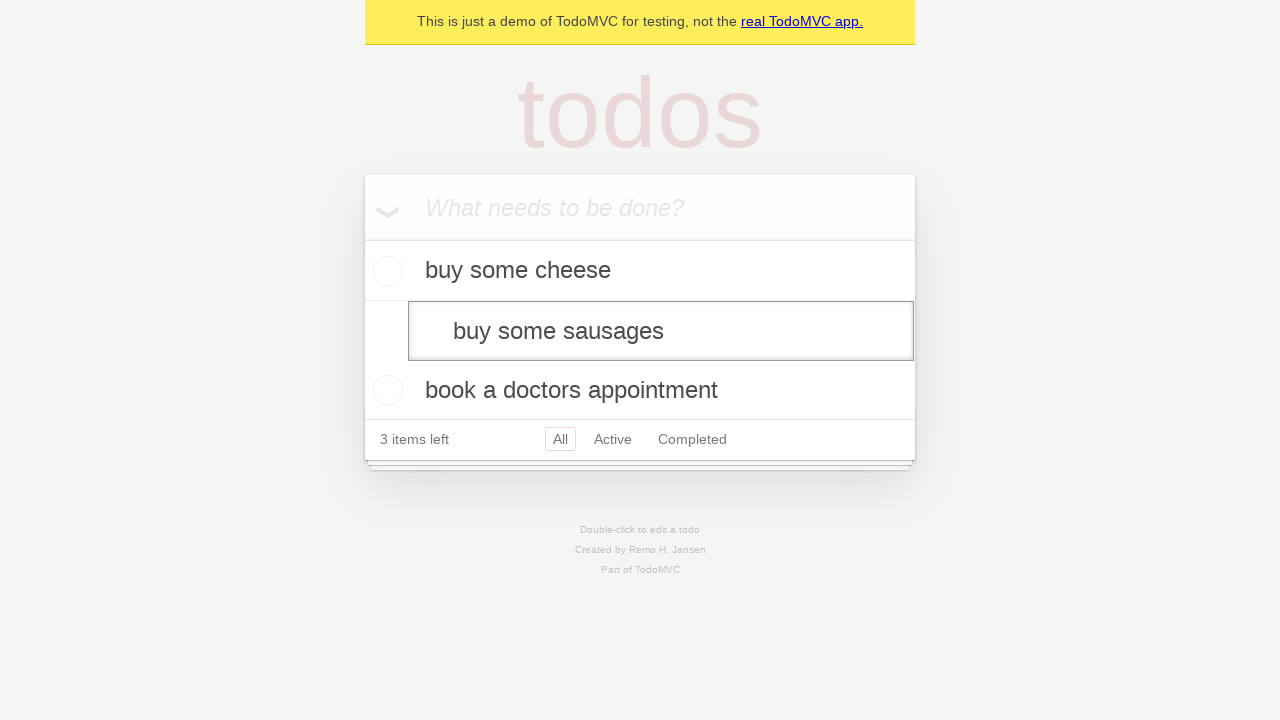

Pressed Enter to confirm the edited todo text on internal:testid=[data-testid="todo-item"s] >> nth=1 >> internal:role=textbox[nam
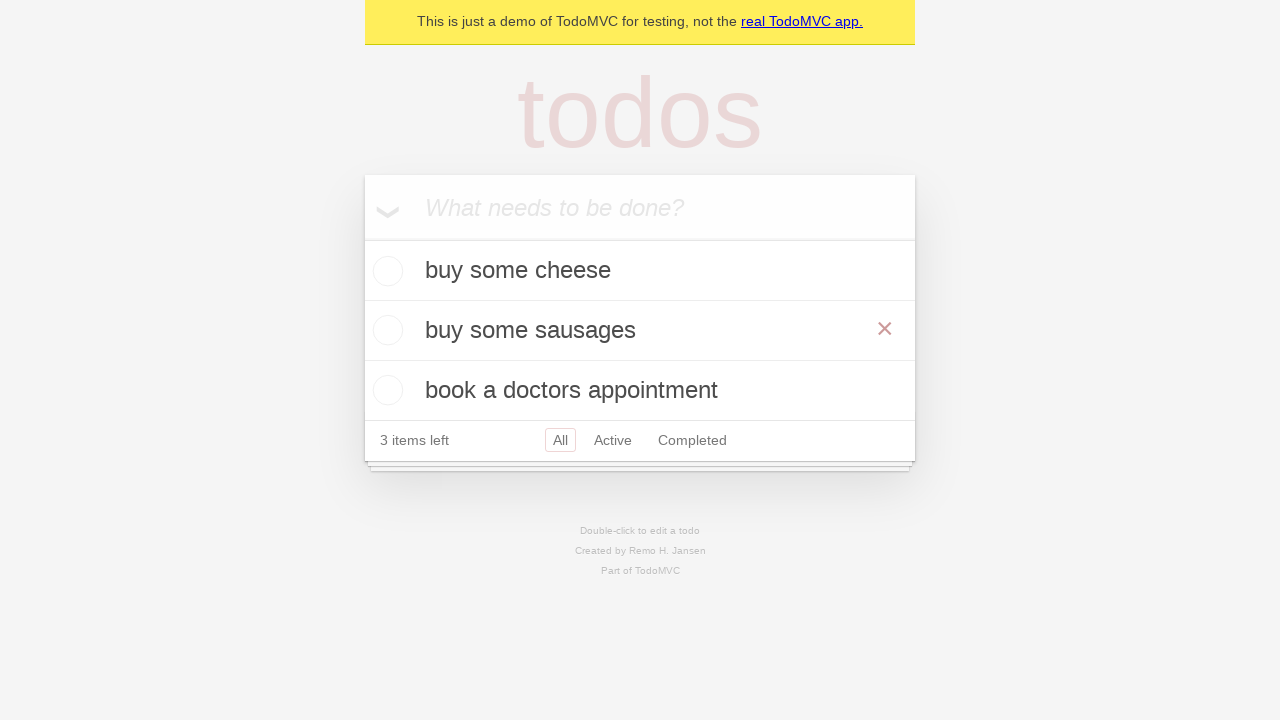

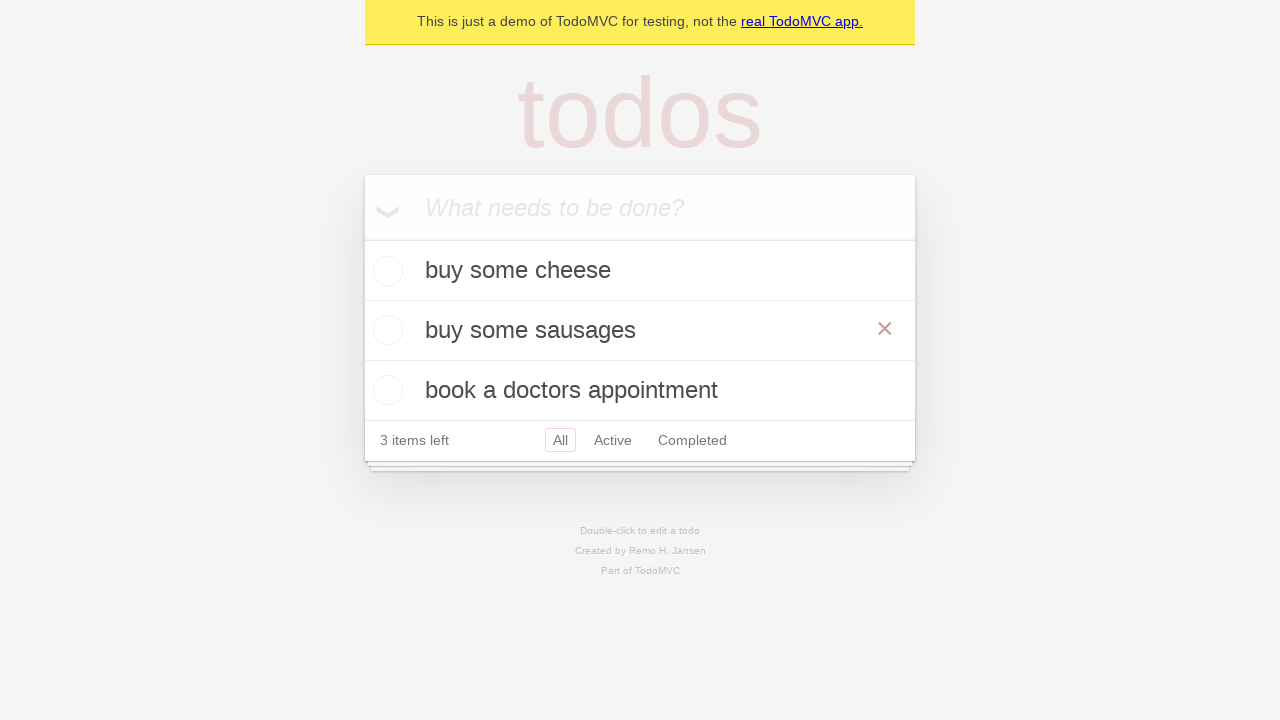